Tests drag and drop functionality on a price range slider by moving the left slider 100 pixels to the right and the right slider 101 pixels to the right using mouse drag actions.

Starting URL: http://talkerscode.com/webtricks/demo/demo_price-range-slider-using-jquery-css-and-php.php

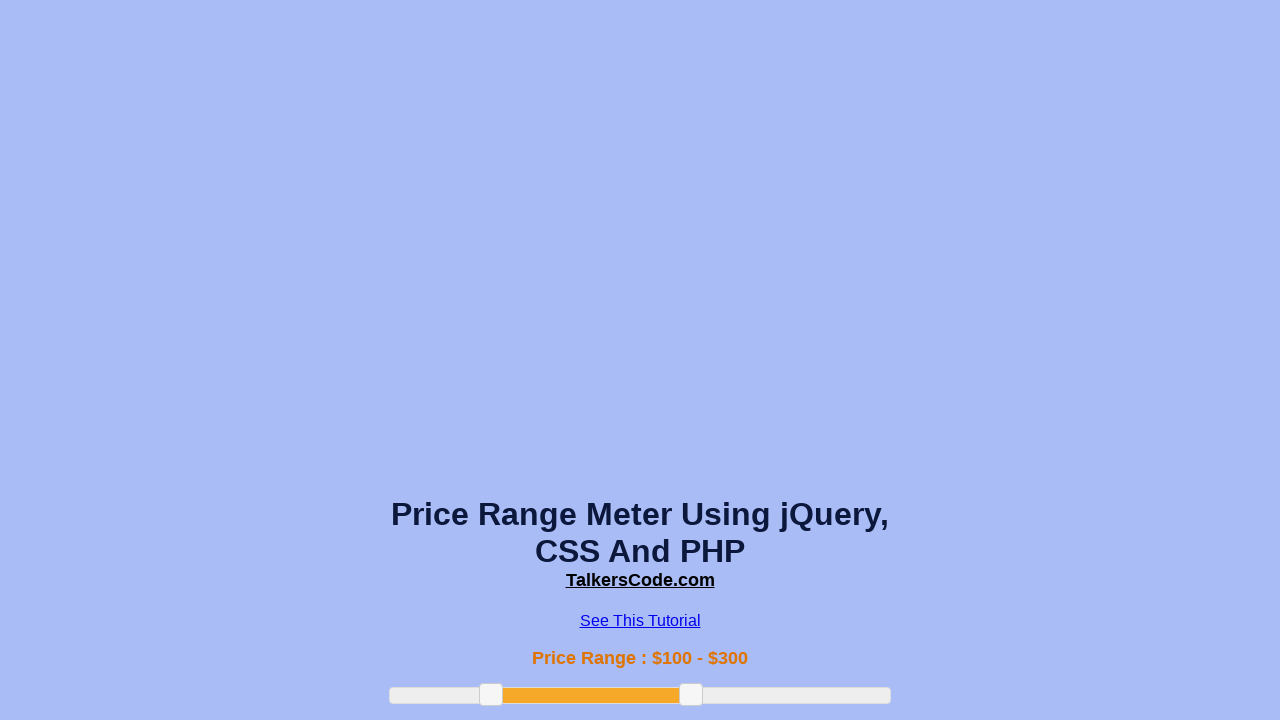

Price range slider element is visible
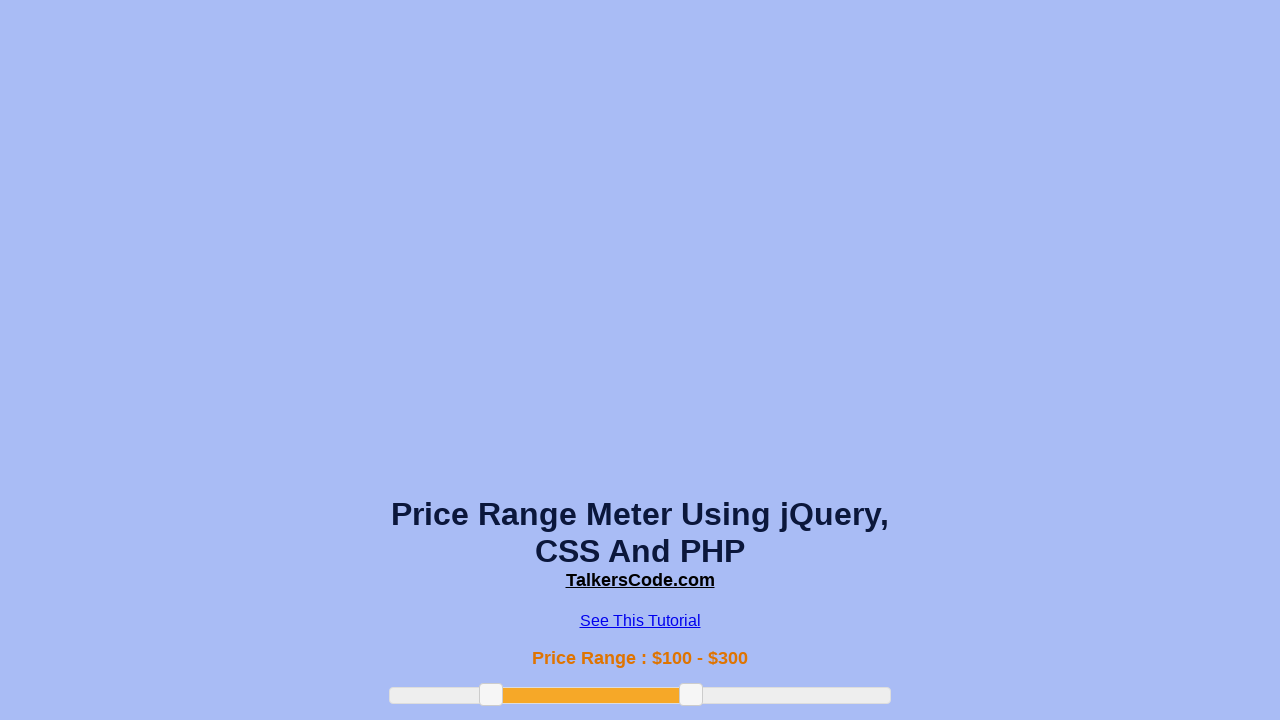

Located left slider element
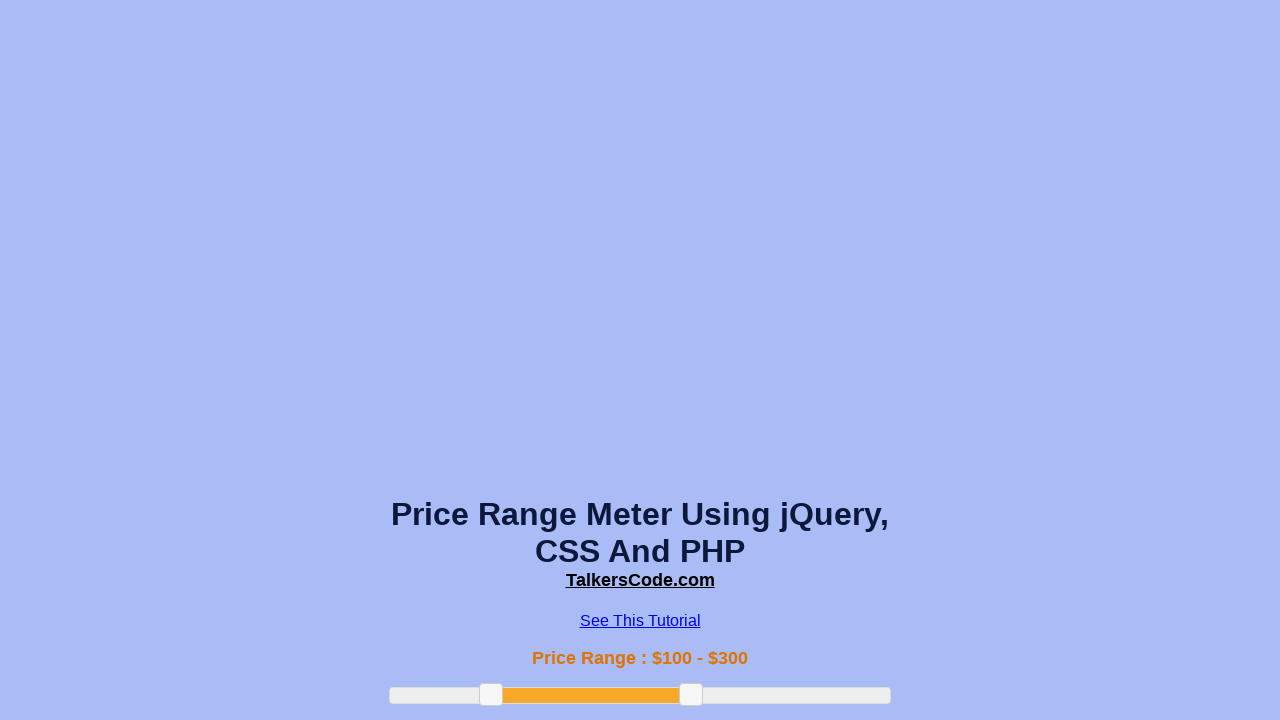

Waited 2 seconds for page to stabilize
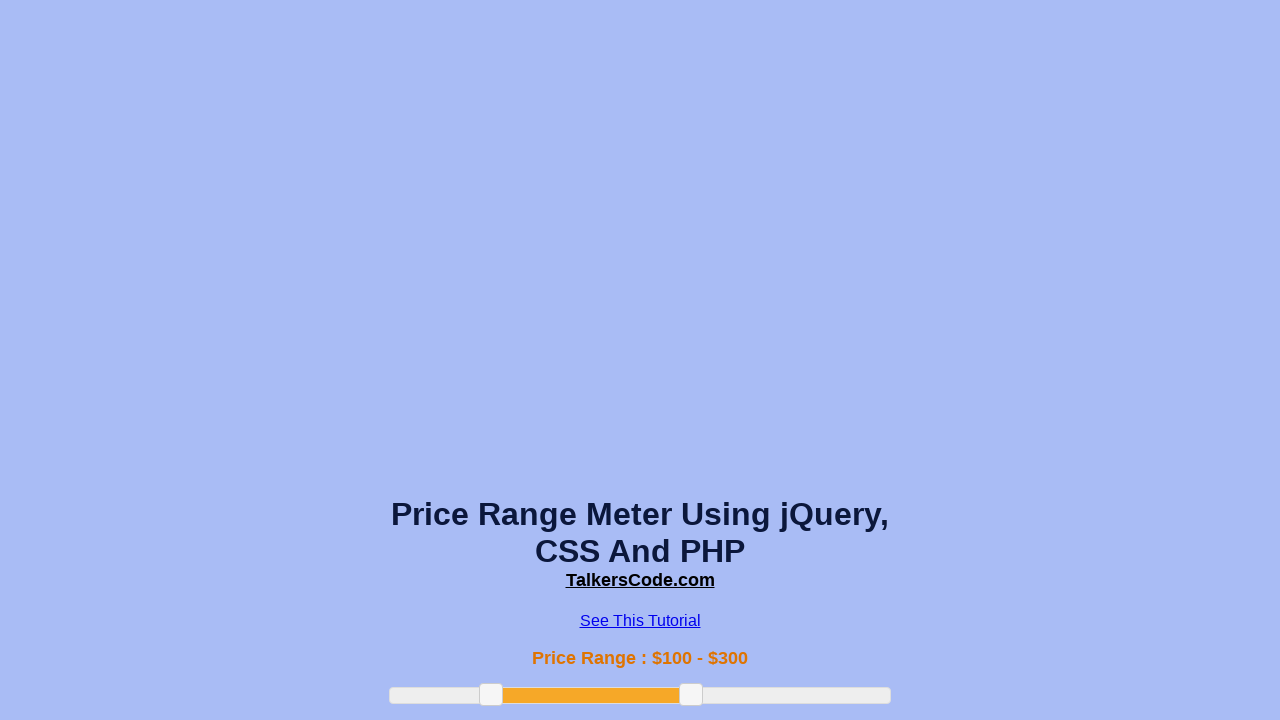

Dragged left slider 100 pixels to the right using drag_to method at (580, 684)
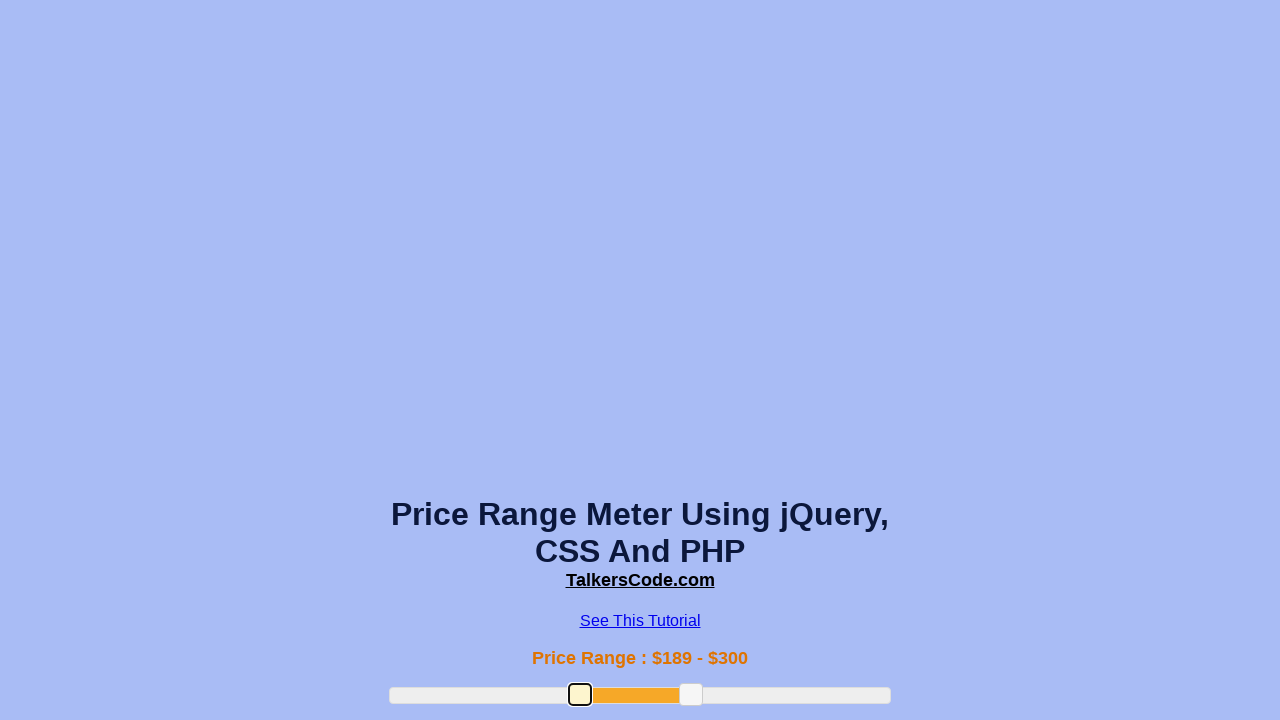

Moved mouse to center of left slider at (580, 695)
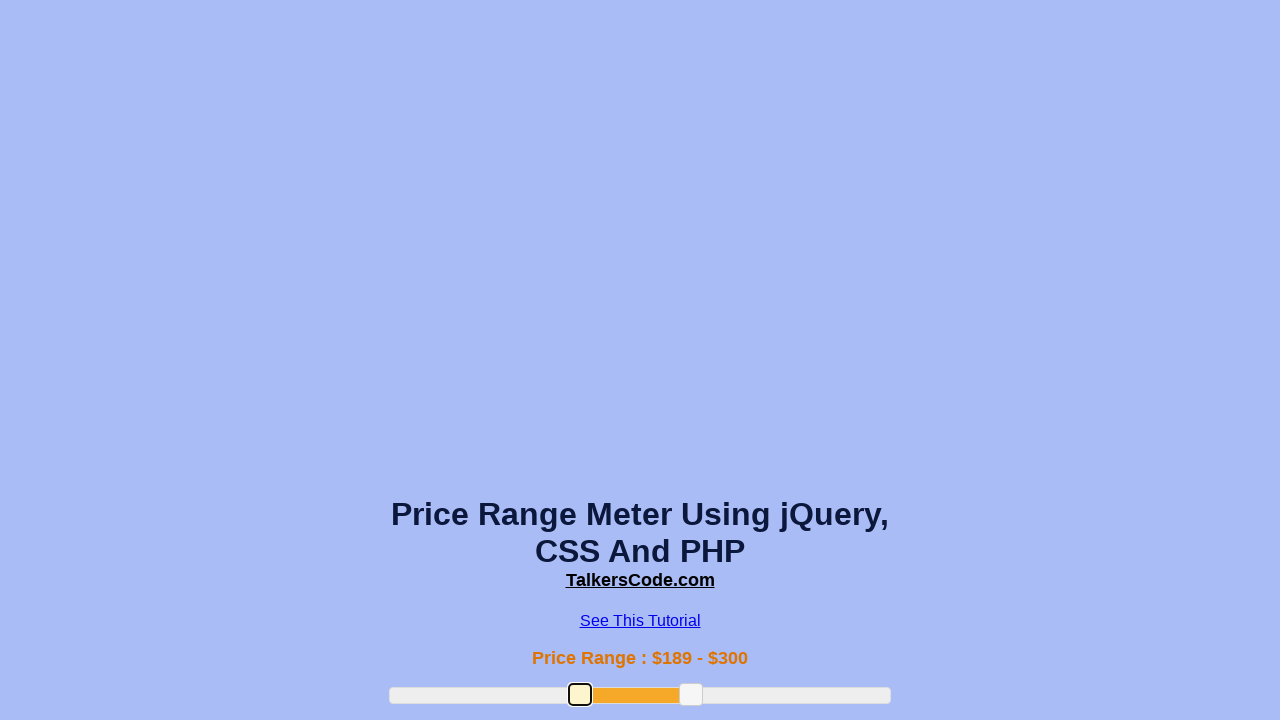

Pressed mouse button down on left slider at (580, 695)
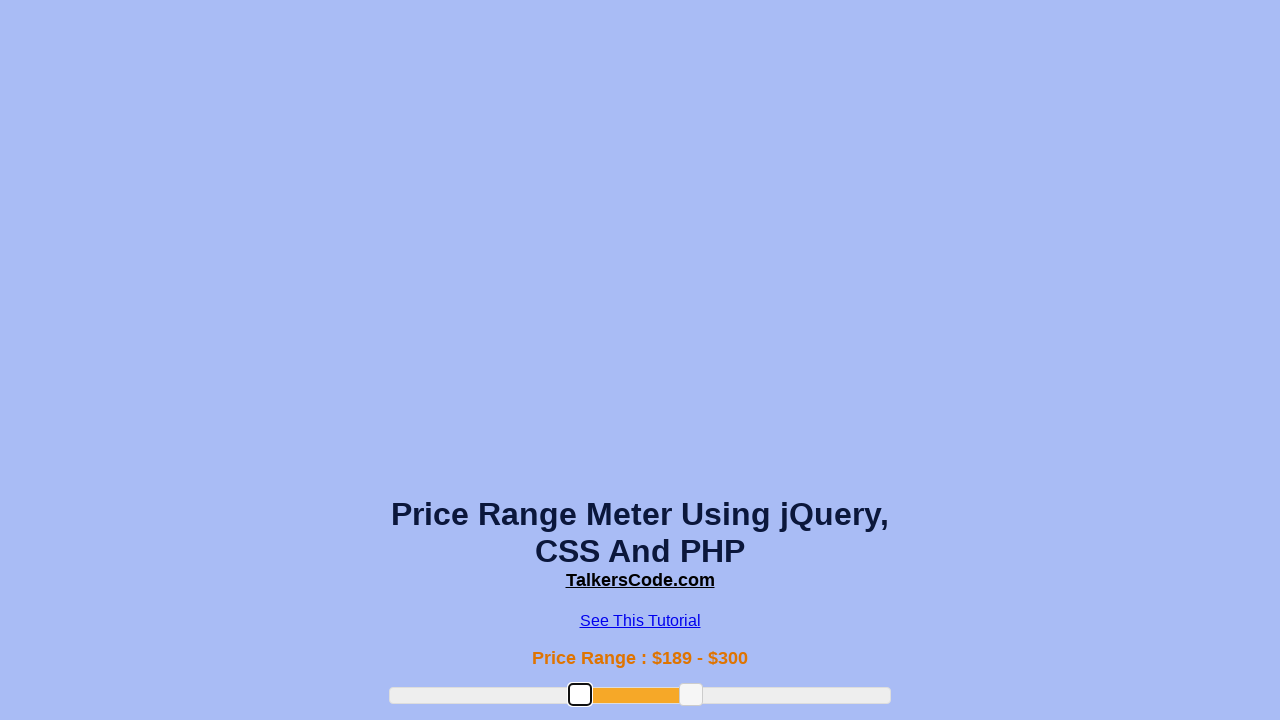

Moved mouse 100 pixels to the right while holding button down at (680, 695)
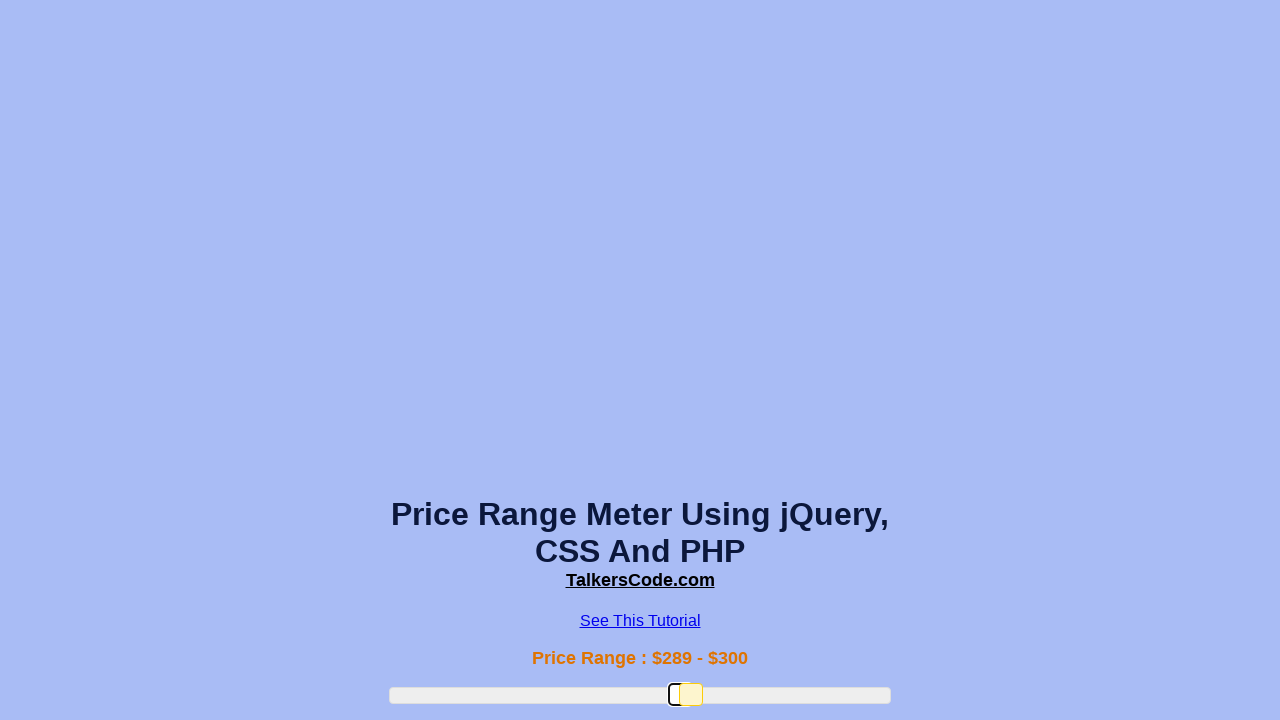

Released mouse button, completing left slider drag at (680, 695)
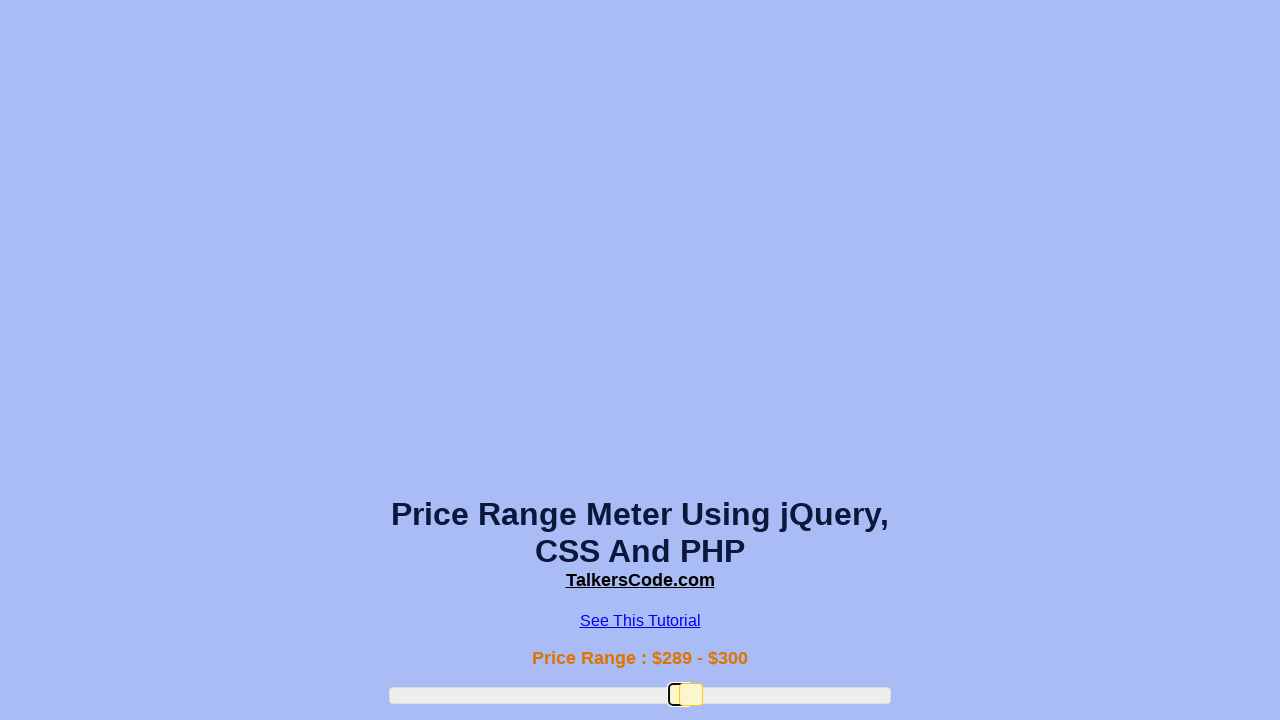

Located right slider element
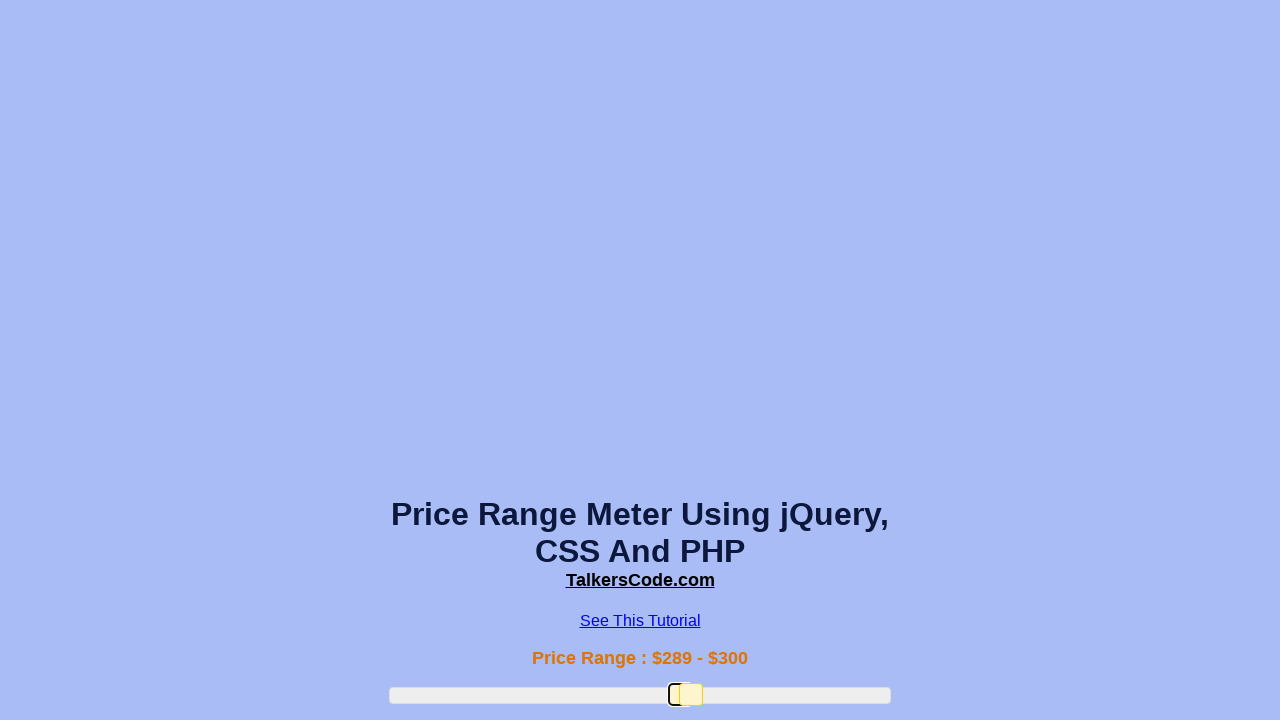

Moved mouse to center of right slider at (691, 695)
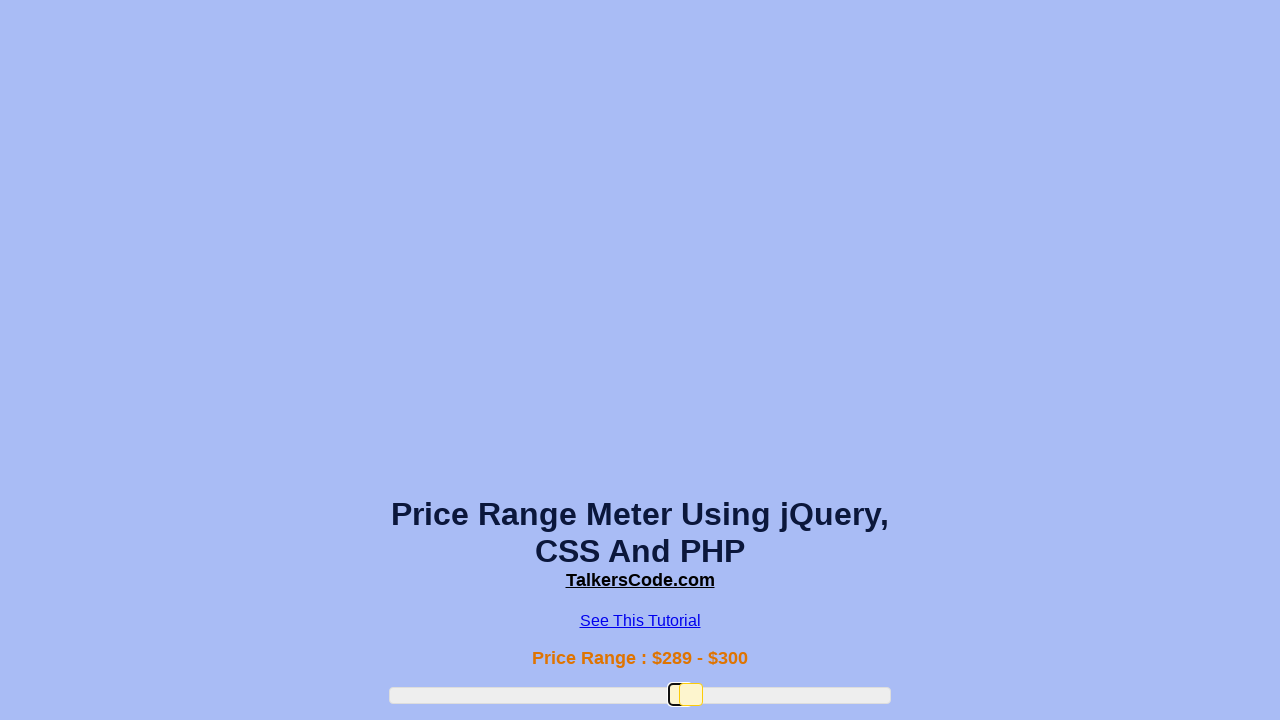

Pressed mouse button down on right slider at (691, 695)
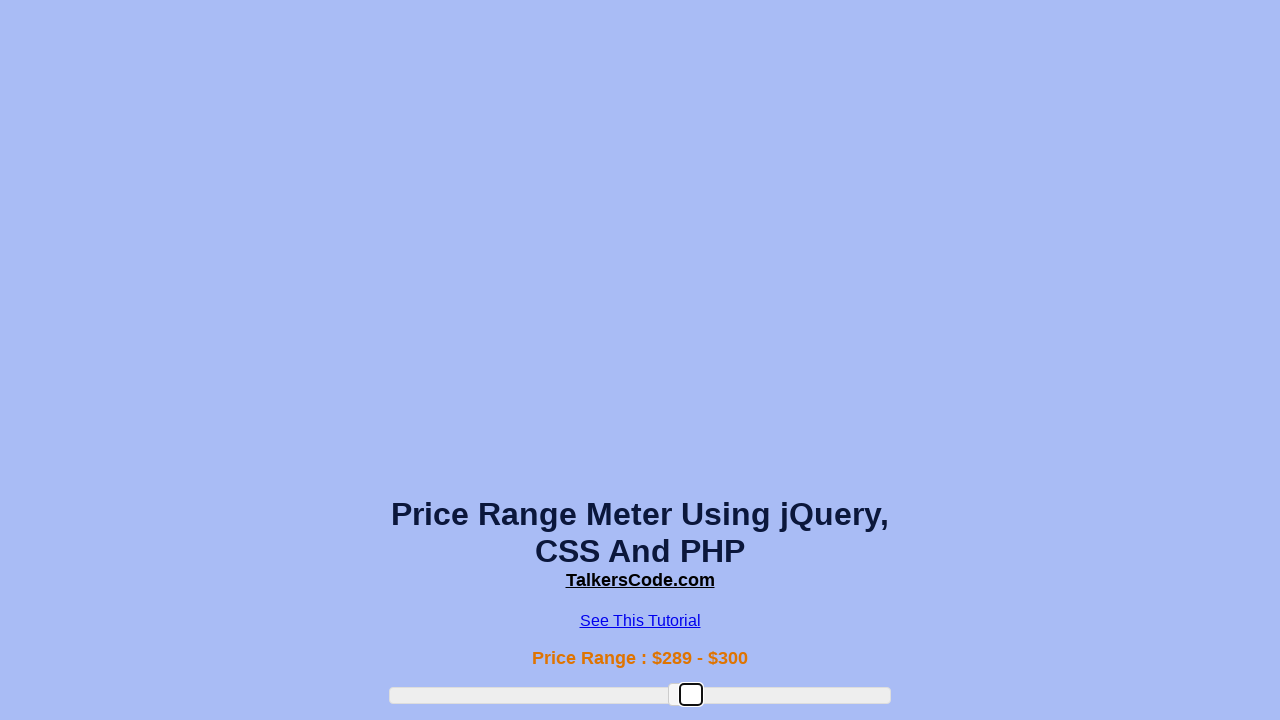

Moved mouse 101 pixels to the right while holding button down at (792, 695)
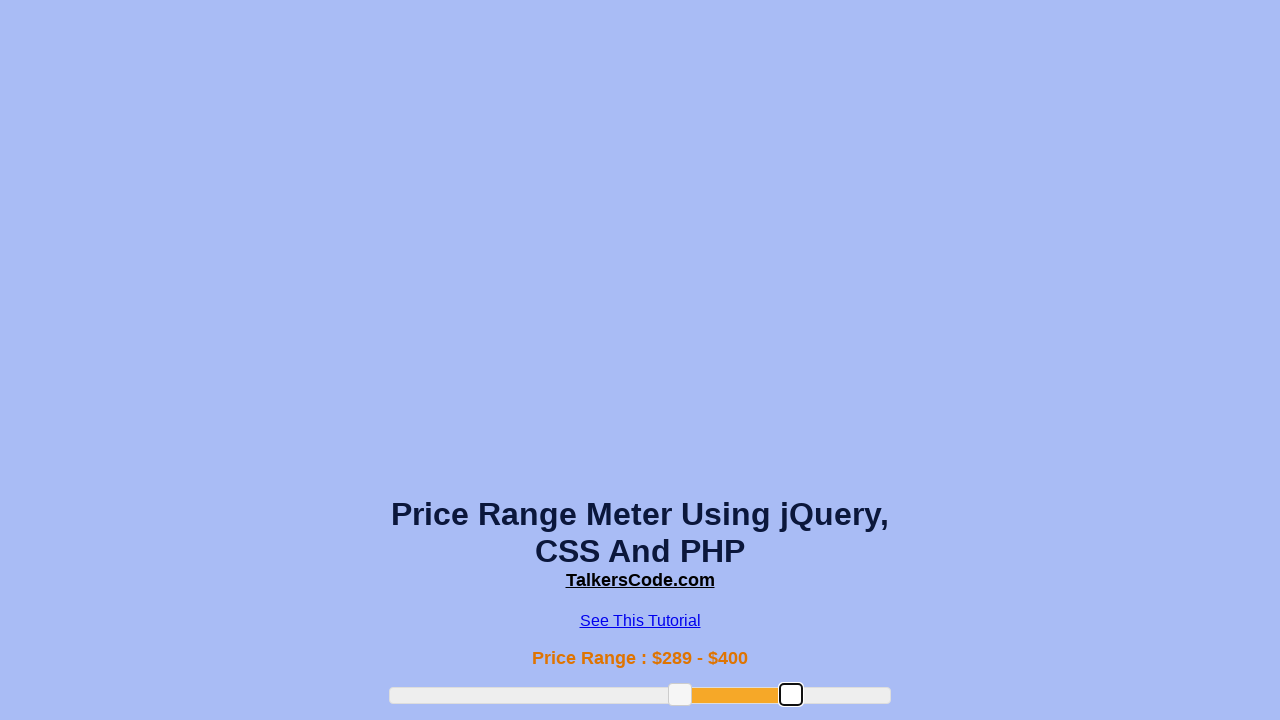

Released mouse button, completing right slider drag at (792, 695)
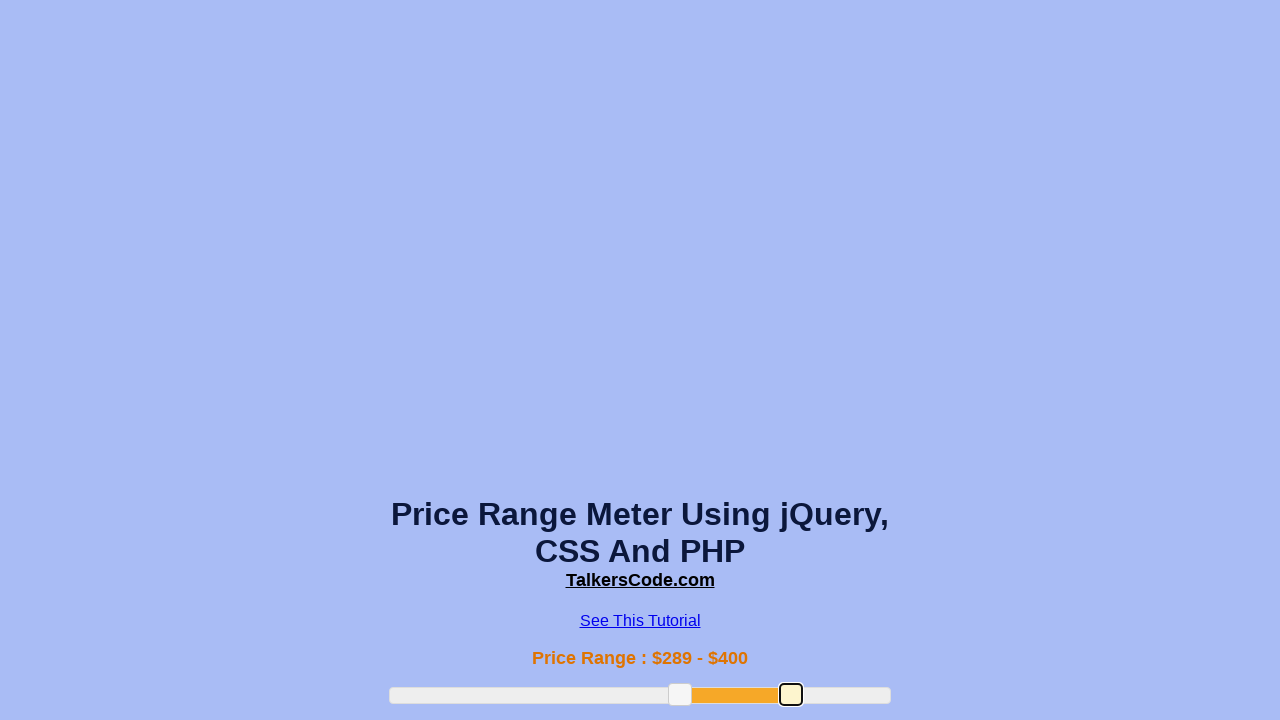

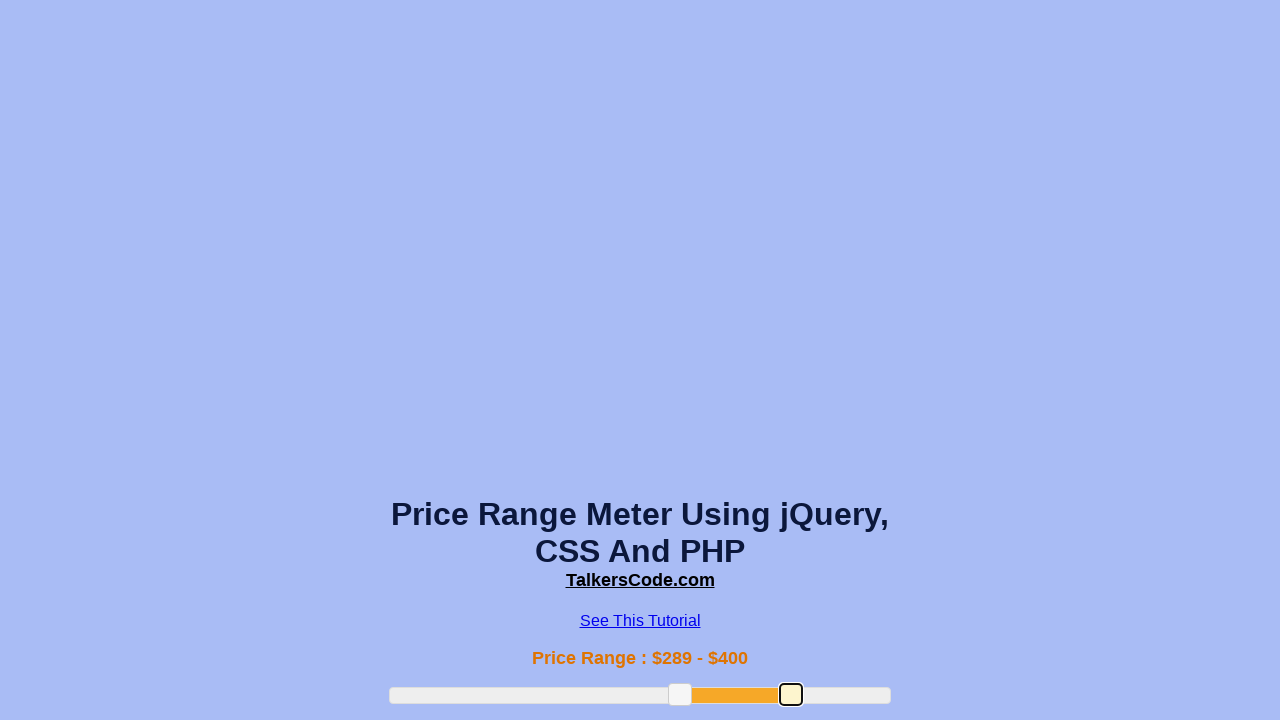